Tests XPath sibling and parent traversal locators by locating buttons in the header using following-sibling and parent axis navigation, then verifying their presence.

Starting URL: https://rahulshettyacademy.com/AutomationPractice/

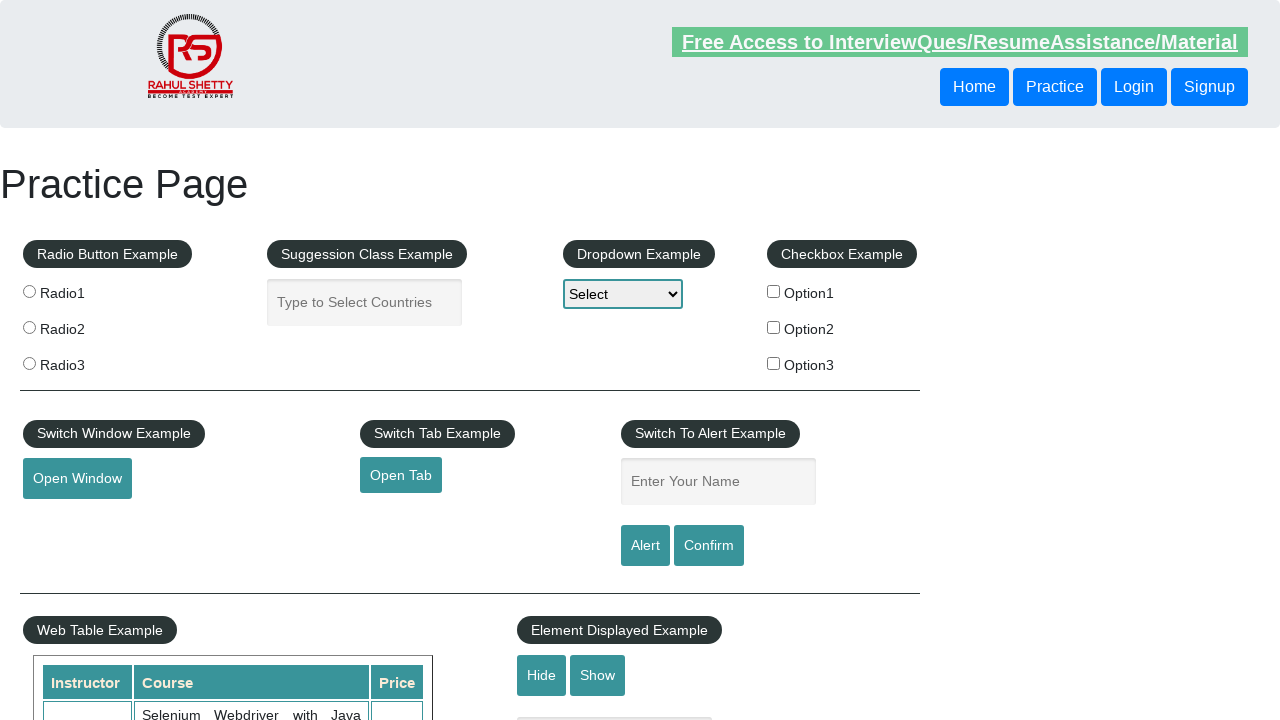

Waited for first header button to be visible
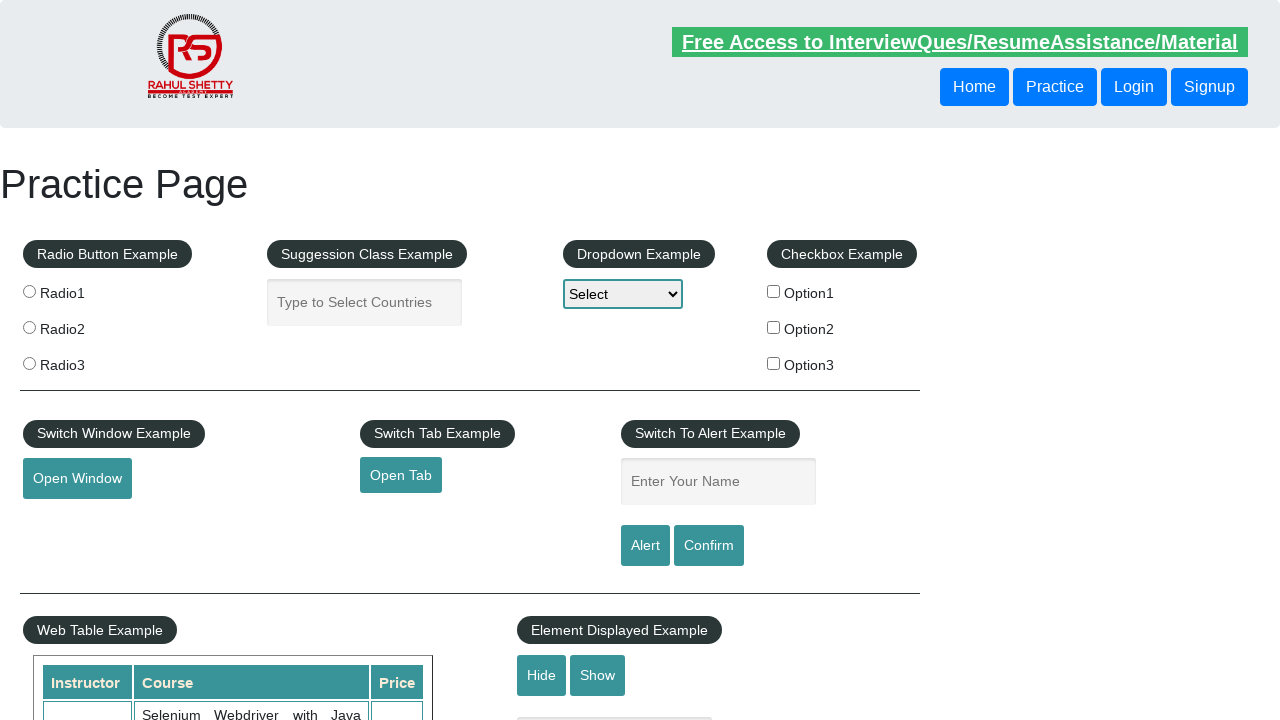

Located sibling button using following-sibling XPath axis
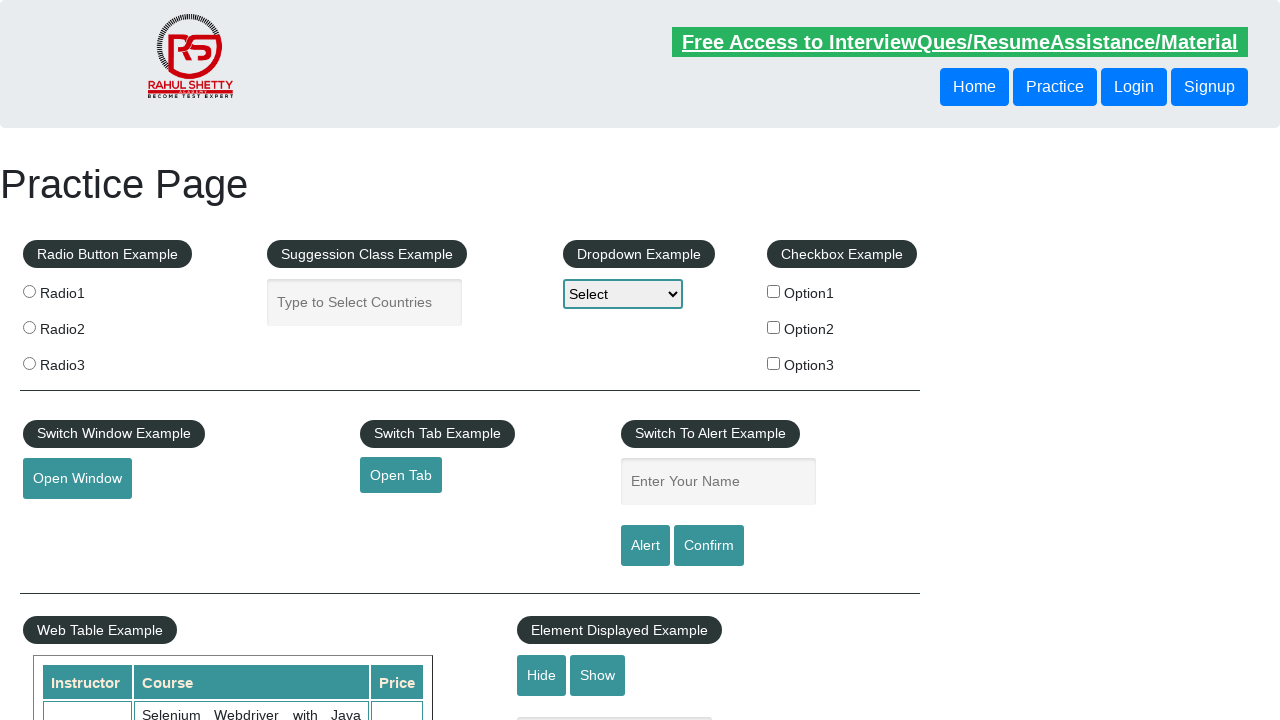

Verified sibling button is visible
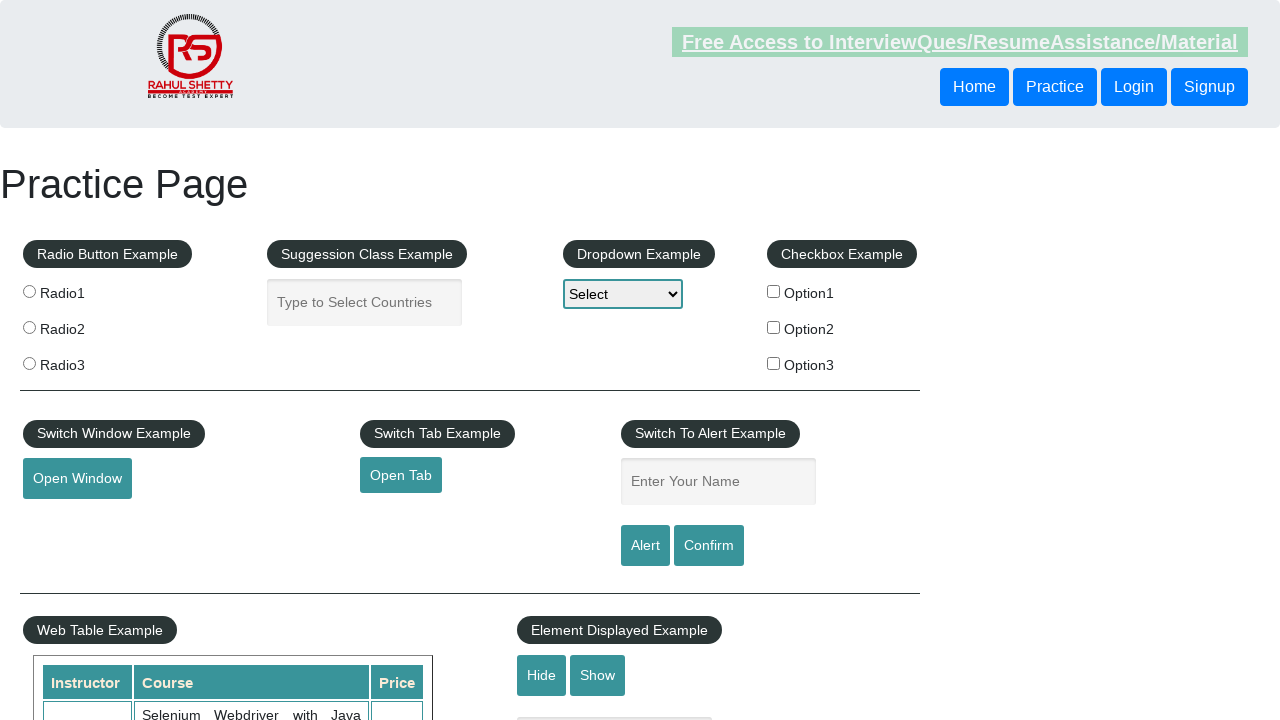

Located button using parent traversal XPath axis
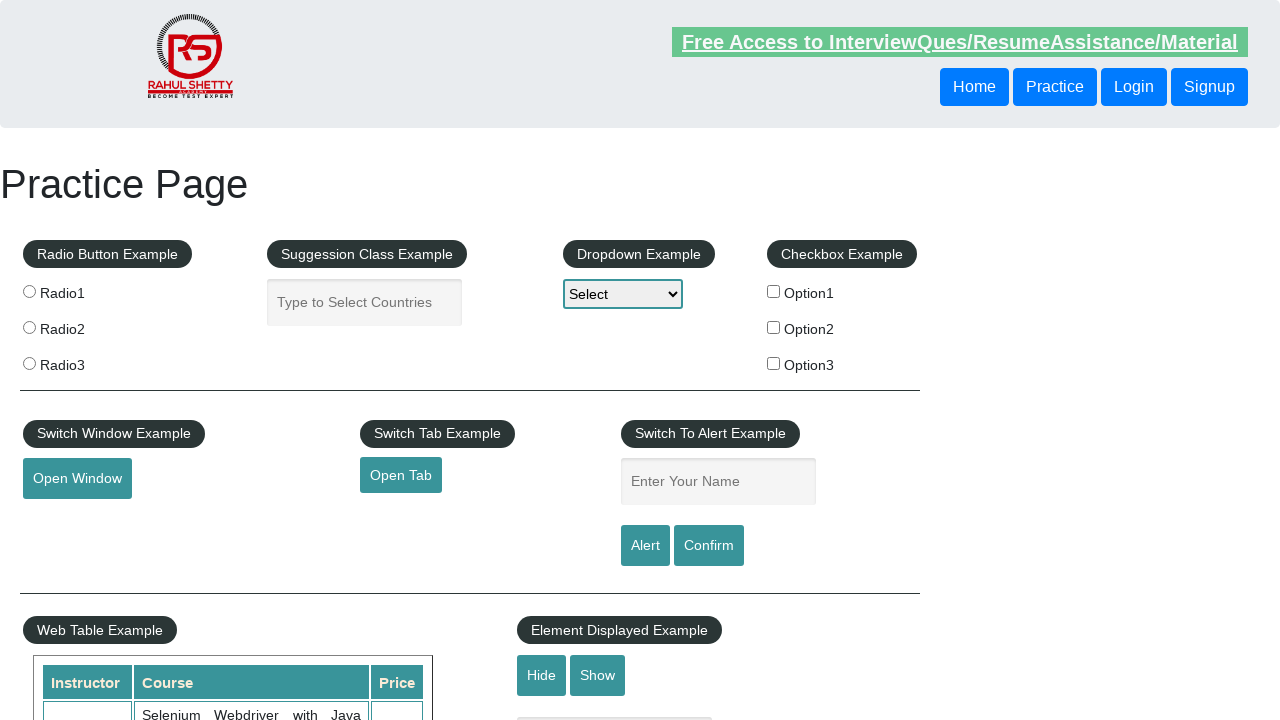

Verified parent traversal button is visible
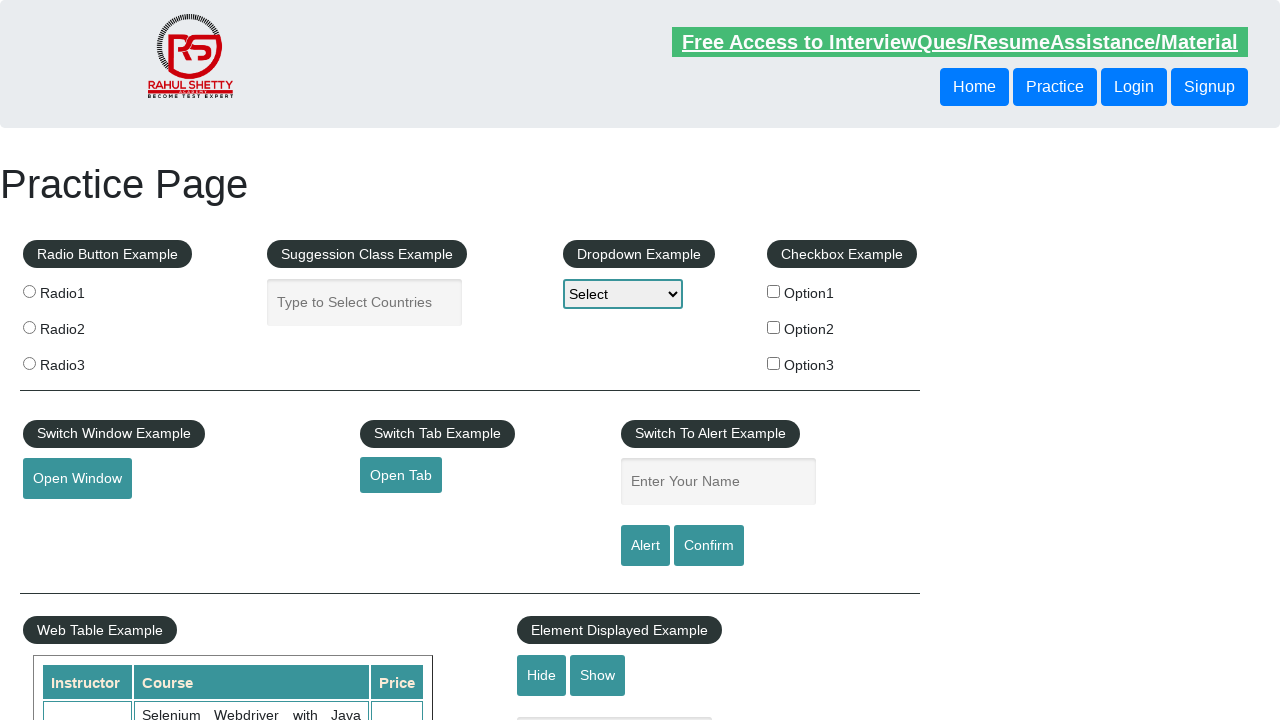

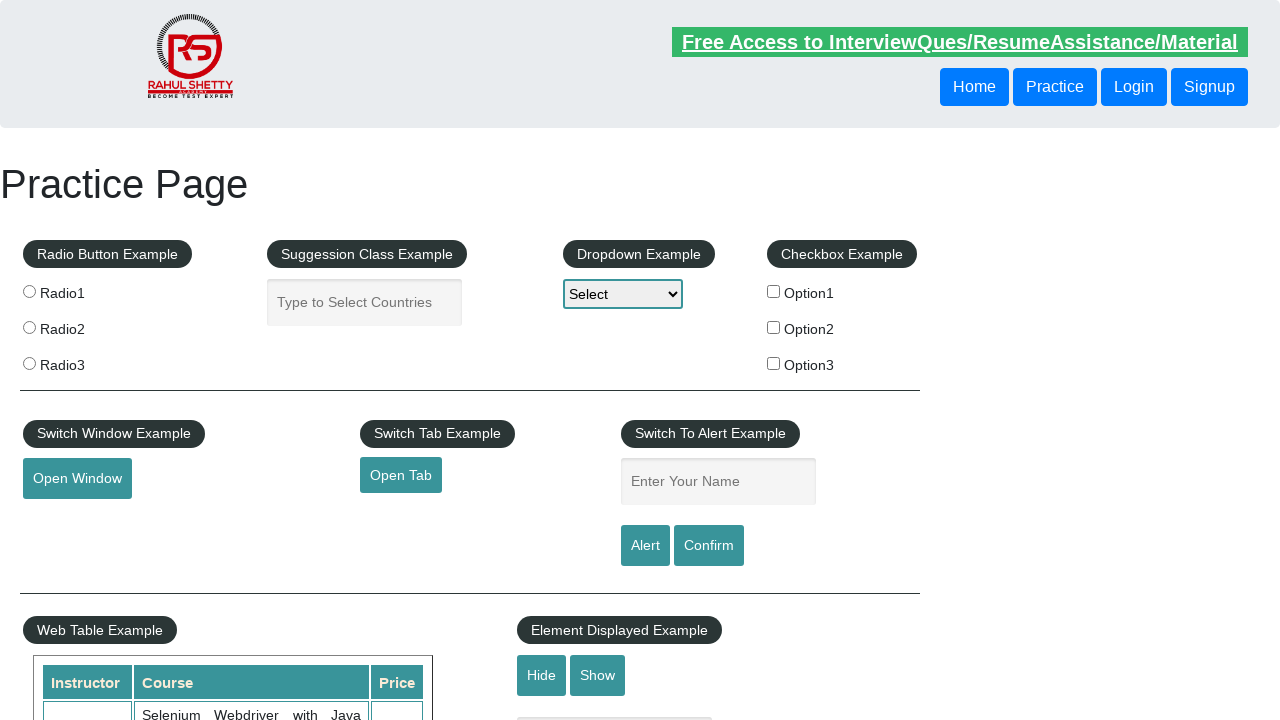